Tests input field functionality by navigating to inputs page, typing a number, then using arrow keys to increment the value

Starting URL: https://the-internet.herokuapp.com/

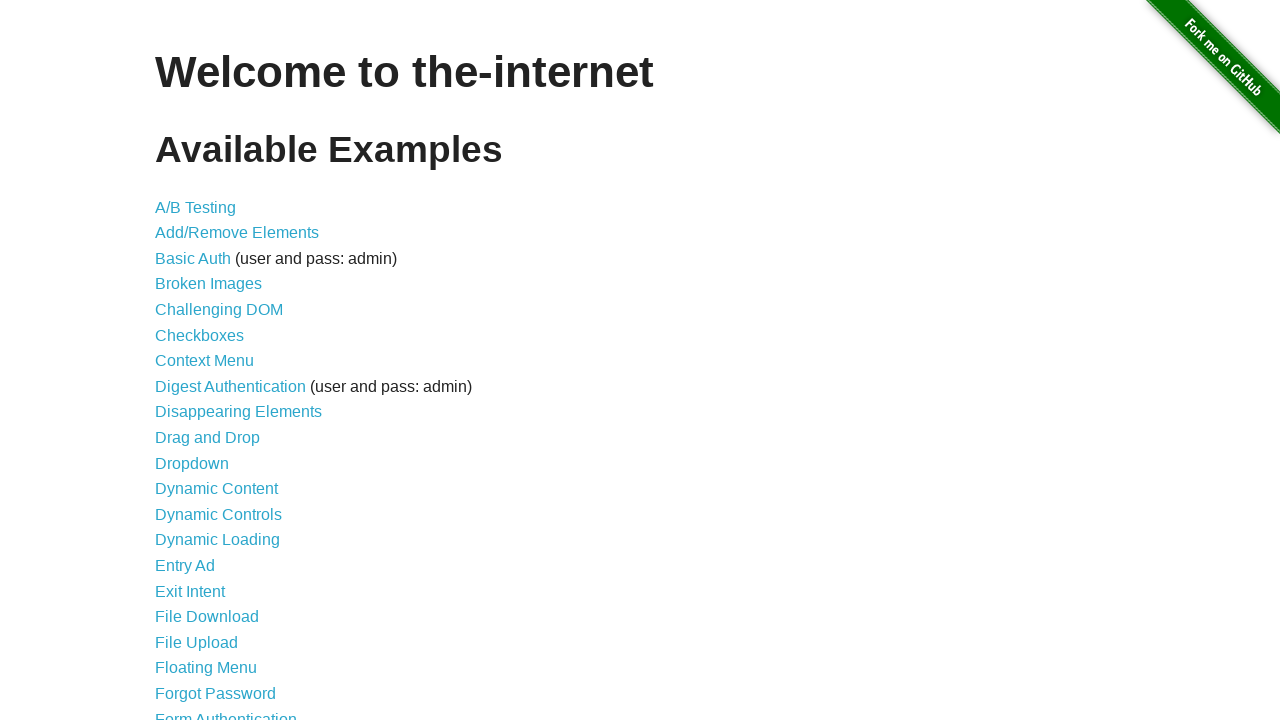

Clicked on inputs link at (176, 361) on xpath=//a[@href='/inputs']
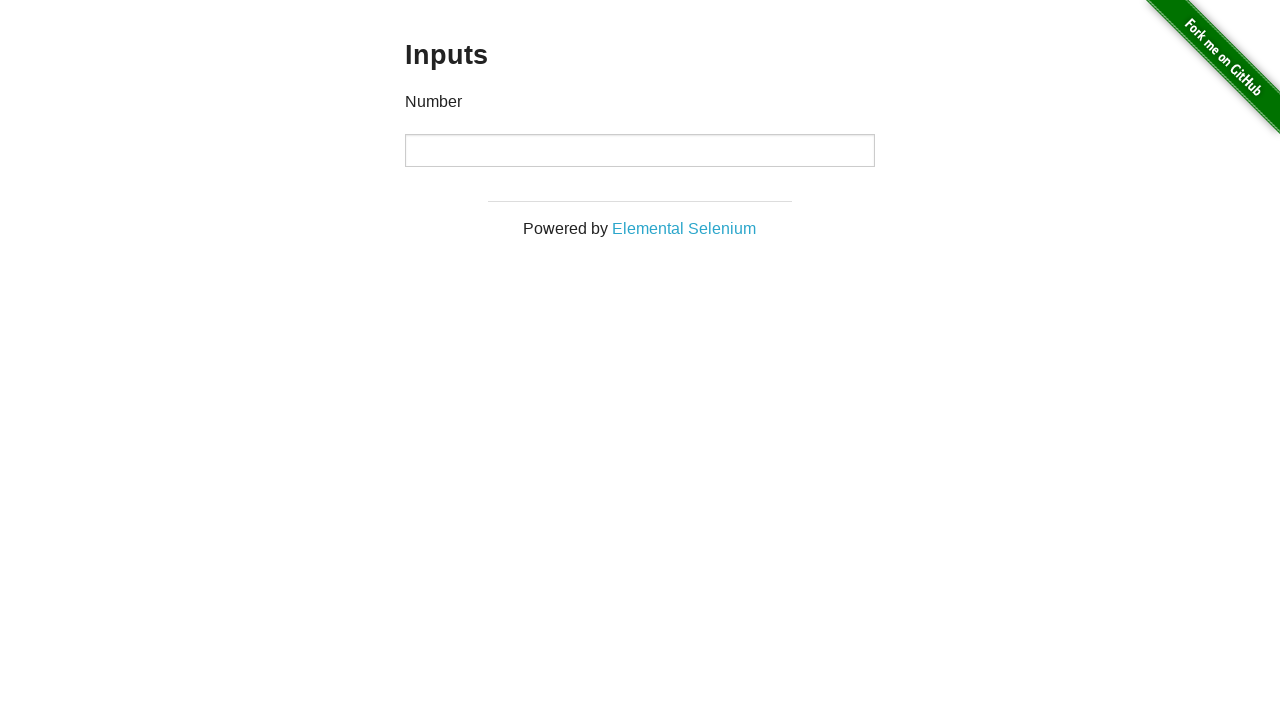

Verified page header is 'Inputs'
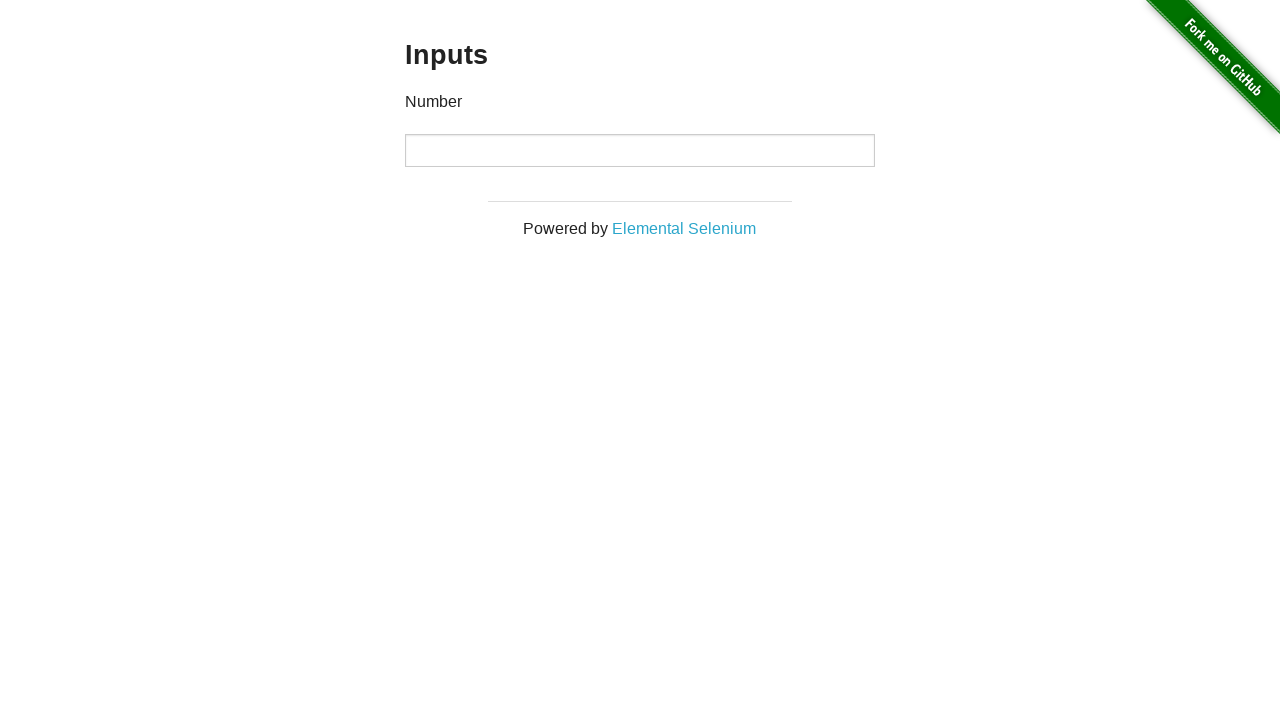

Located input element
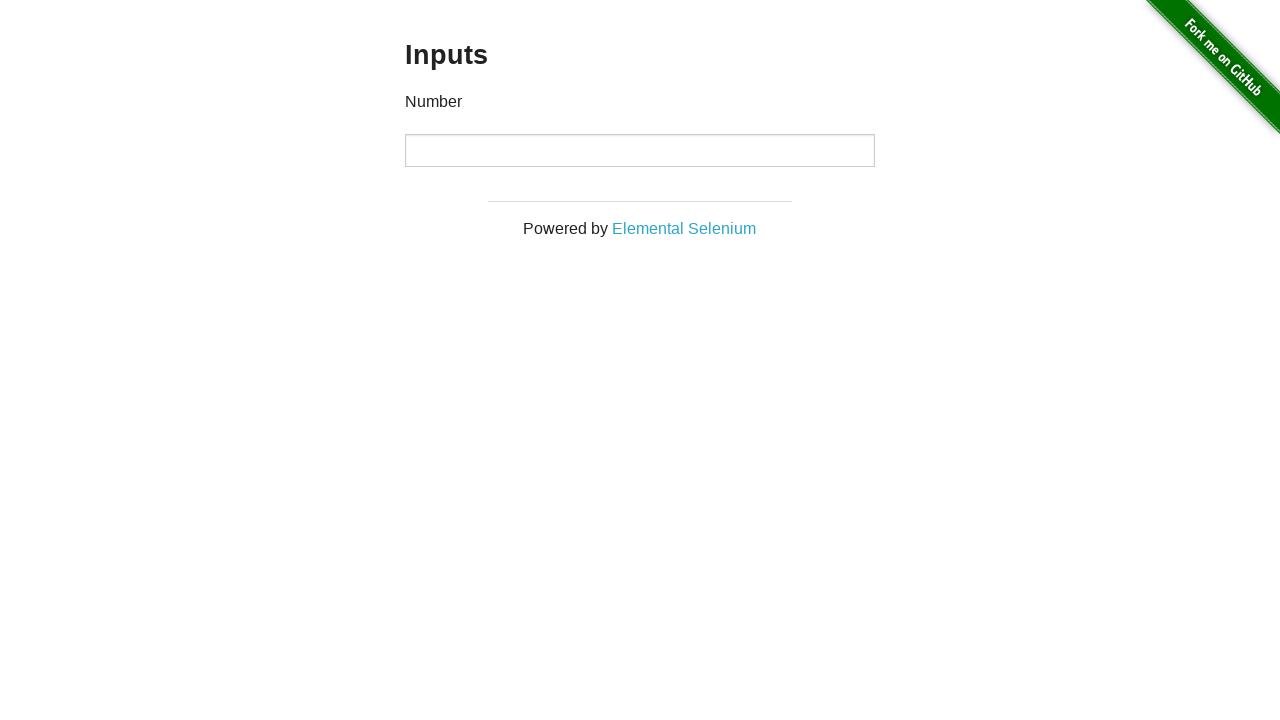

Verified input field is empty
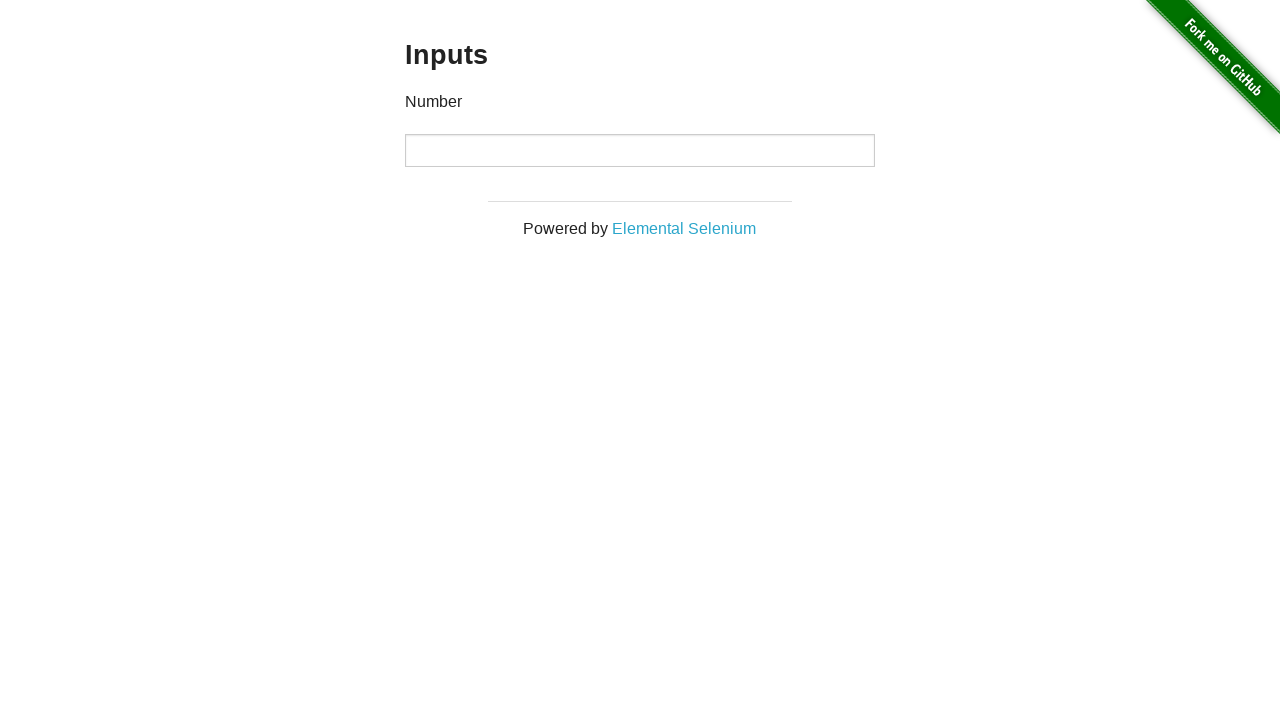

Filled input field with '45' on input
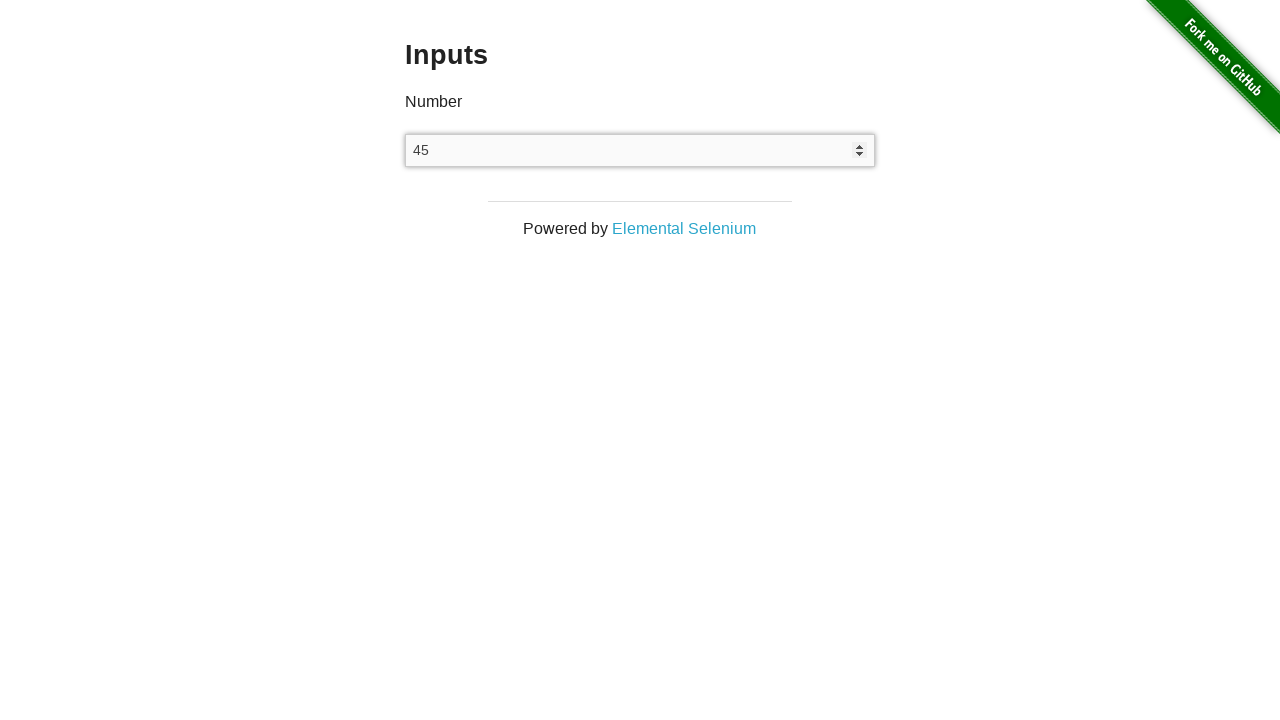

Verified input field contains '45'
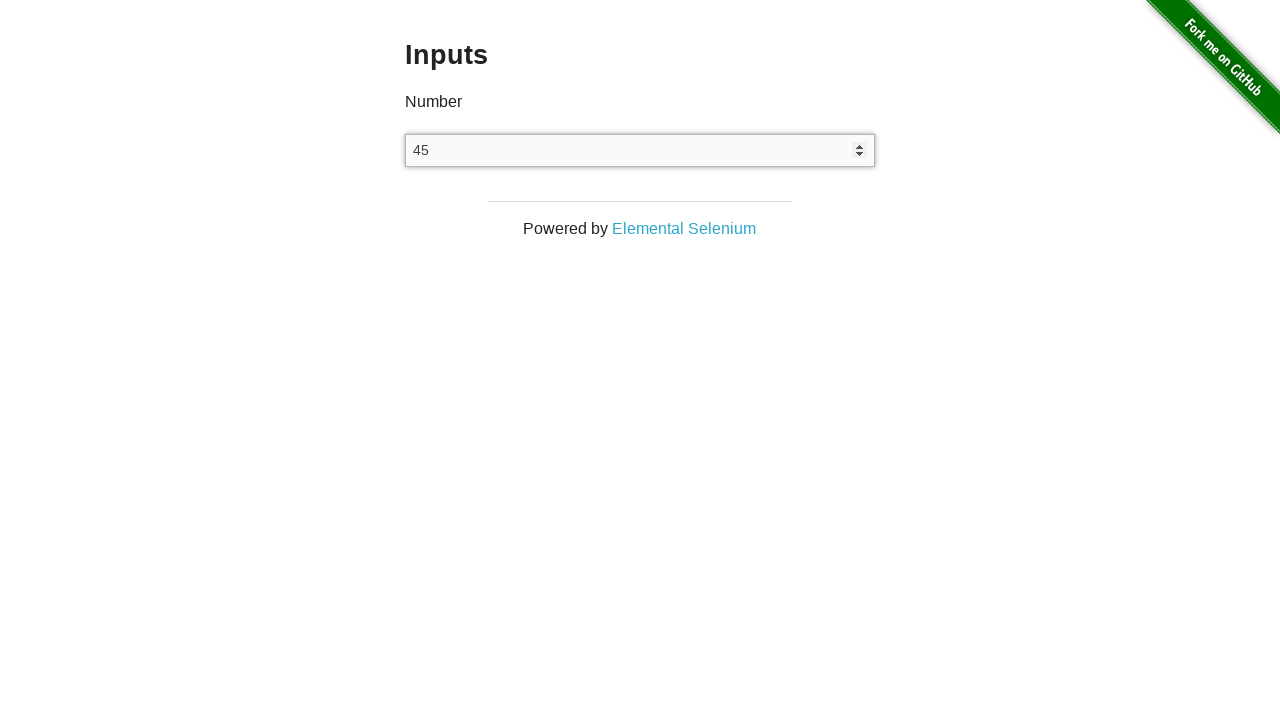

Reloaded the page
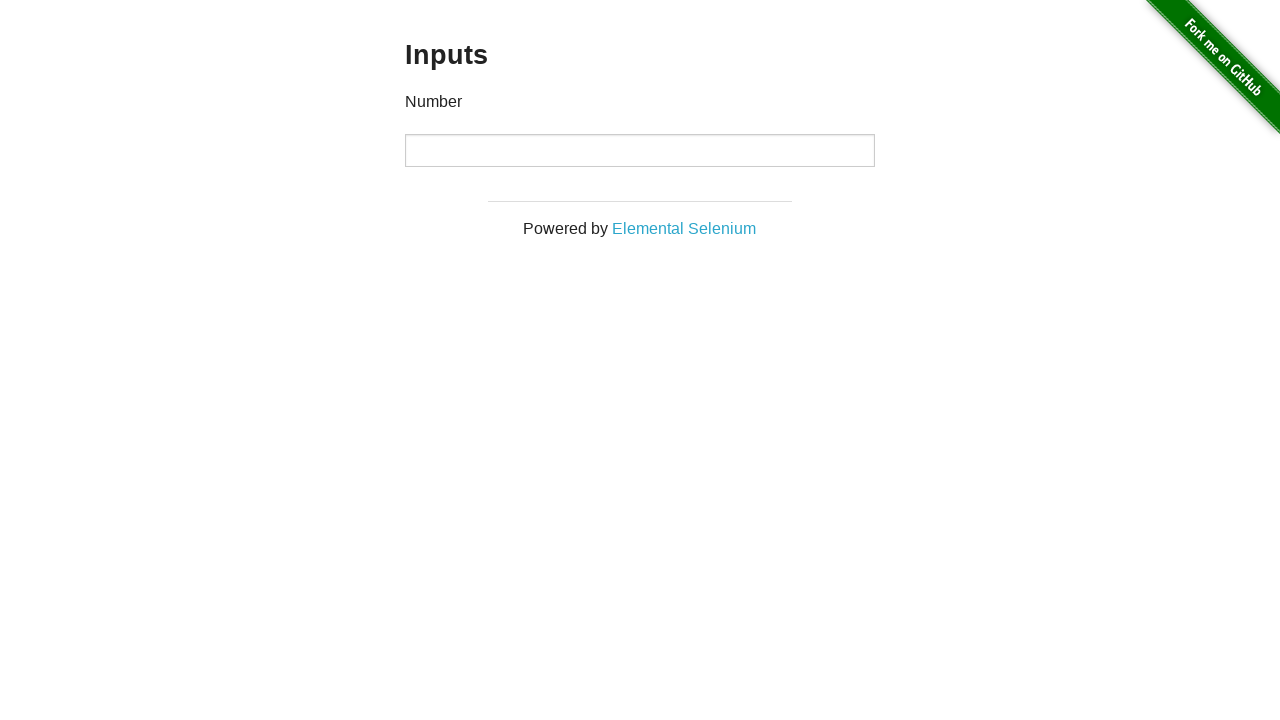

Located input element after page reload
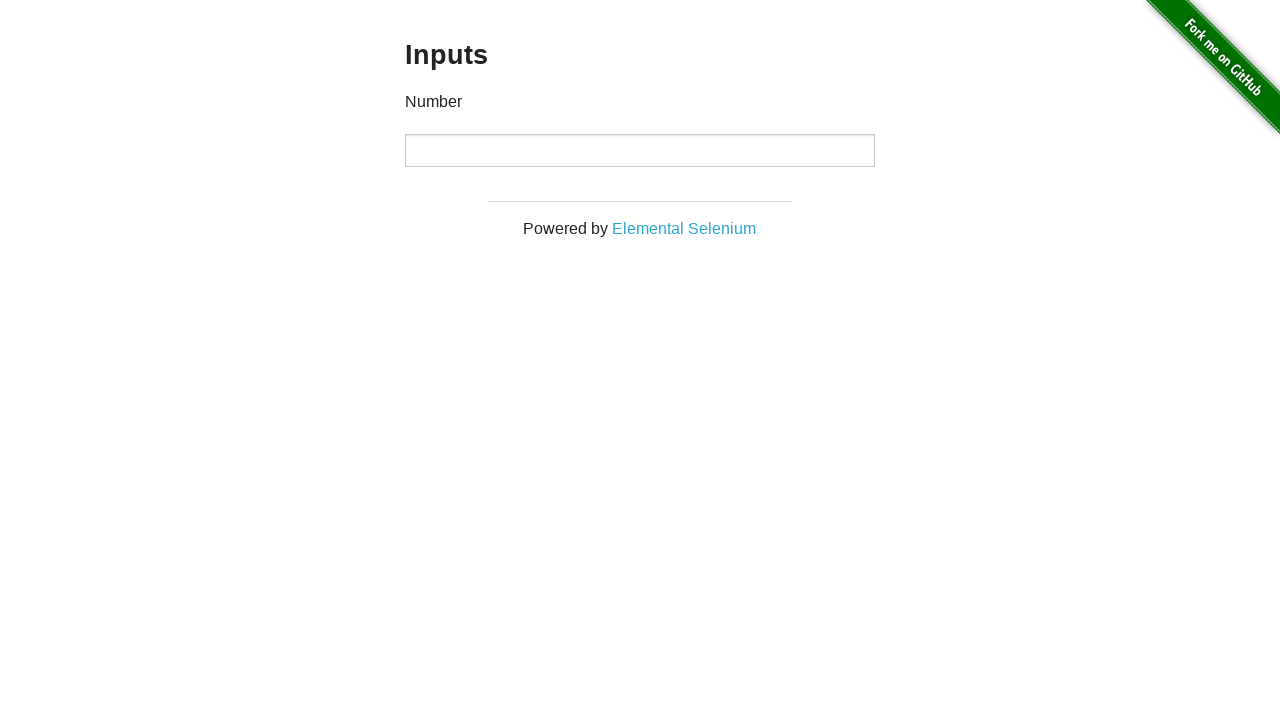

Pressed ArrowUp key to increment value on input
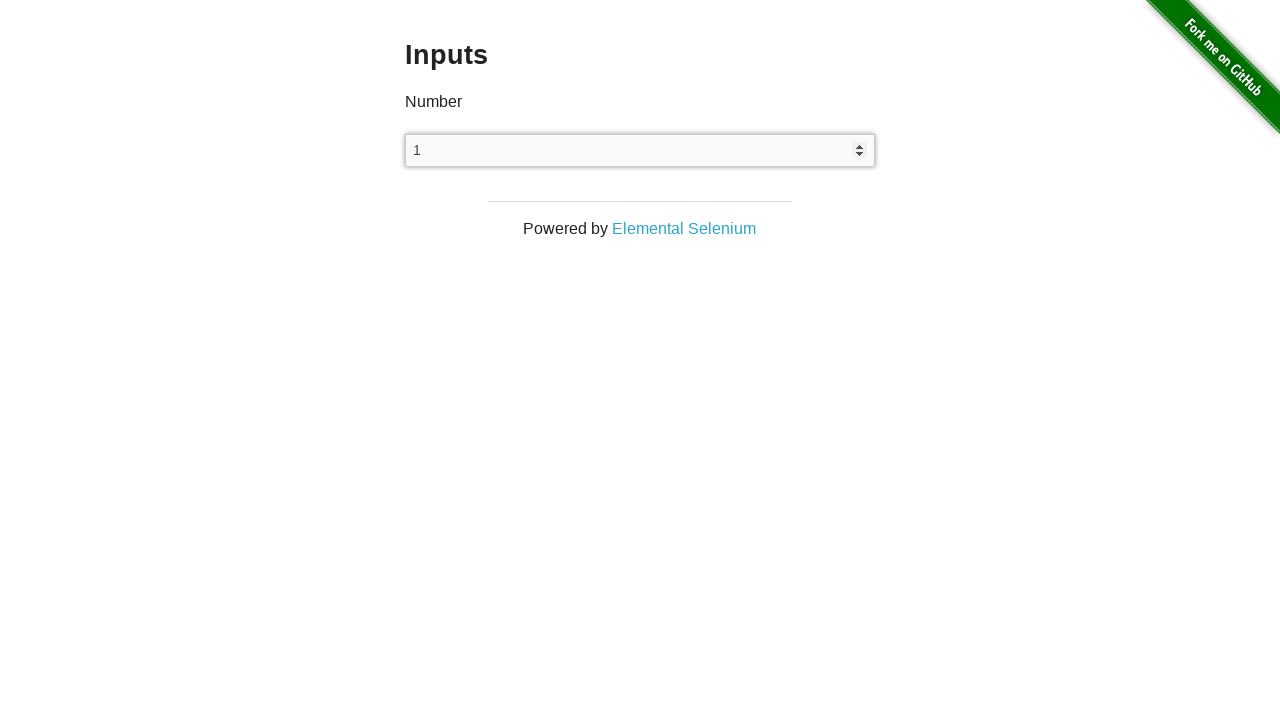

Verified input field value is '1' after ArrowUp
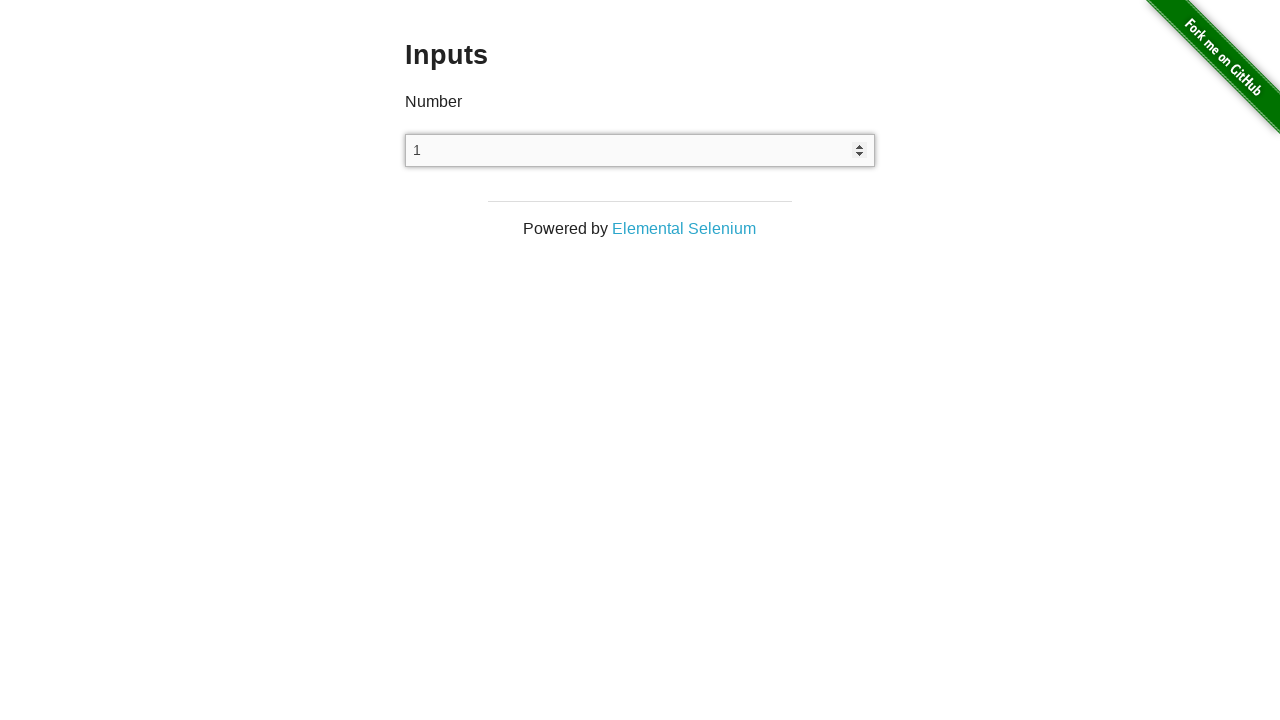

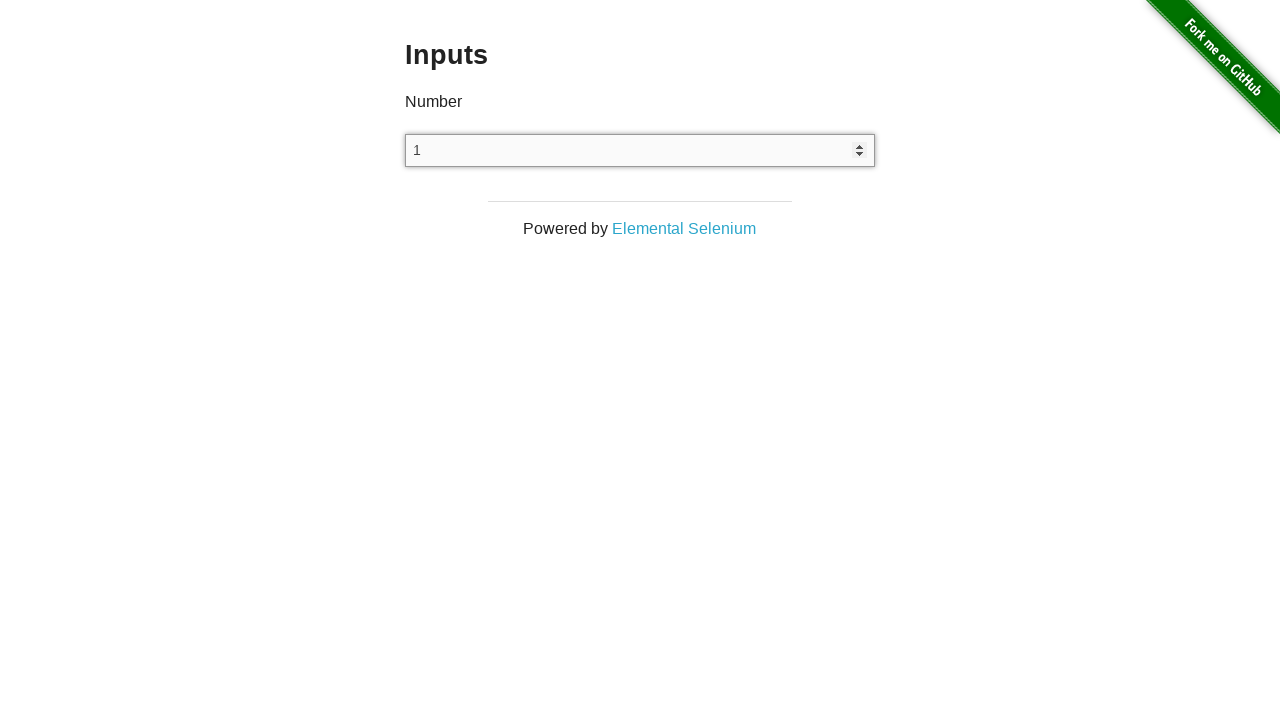